Tests the price transparency and estimator tool by navigating through the service categories (Labs > Blood > Routine lab testing), entering a zip code, selecting a facility, and choosing insurance options to get a price estimate.

Starting URL: https://healthcare.ascension.org/

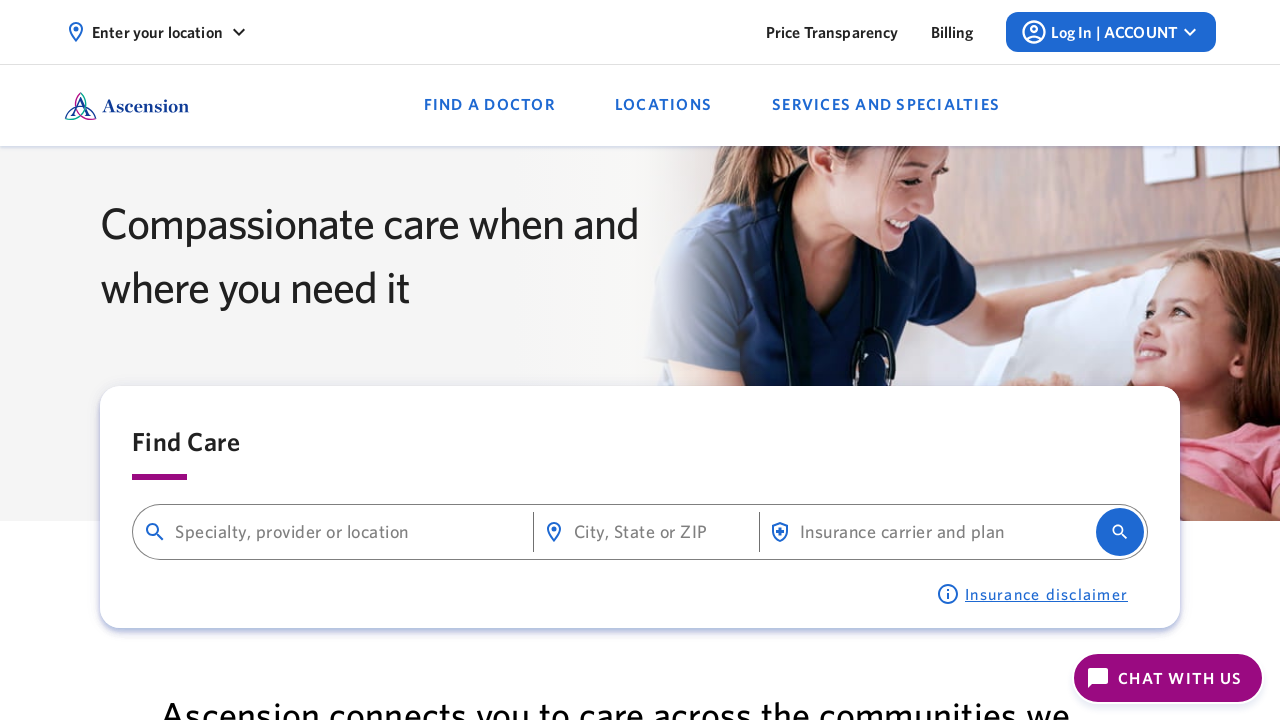

Clicked on Price Transparency link at (832, 32) on text=Price Transparency
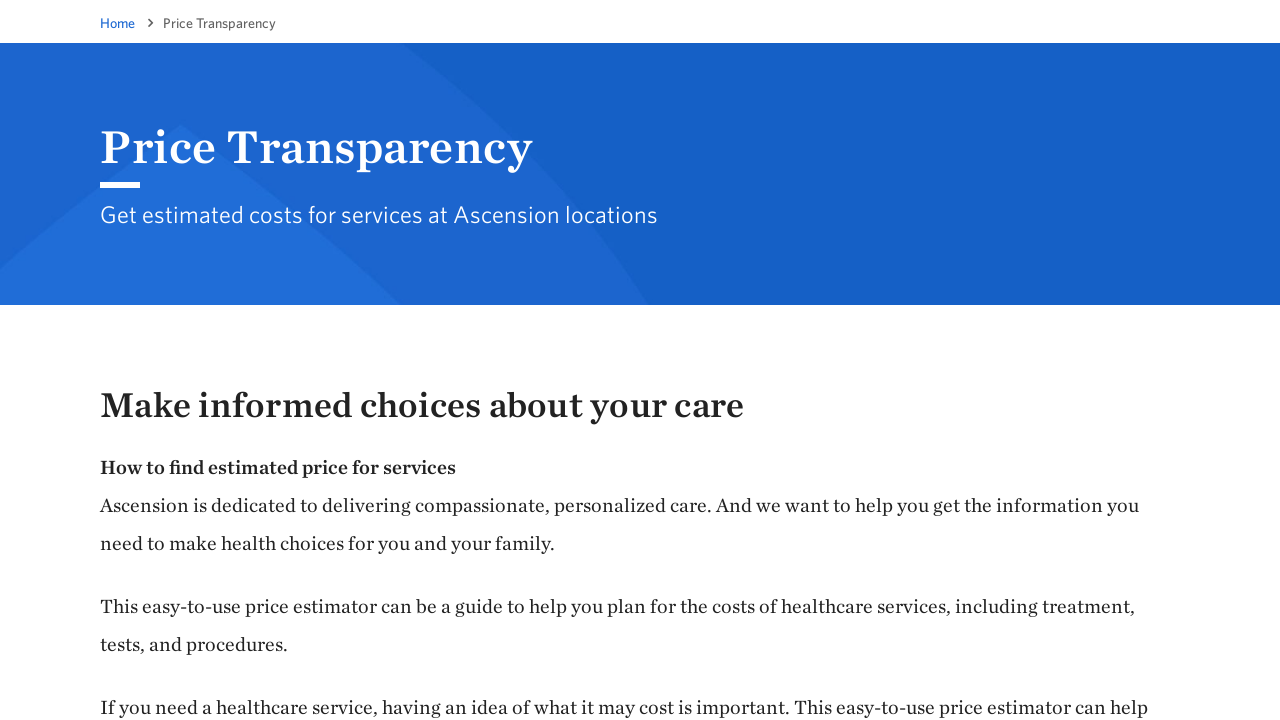

Clicked on Price Estimator button at (190, 361) on xpath=//*[@id='content']/div/div[2]/div/div/div/div/div[2]/div/div/a
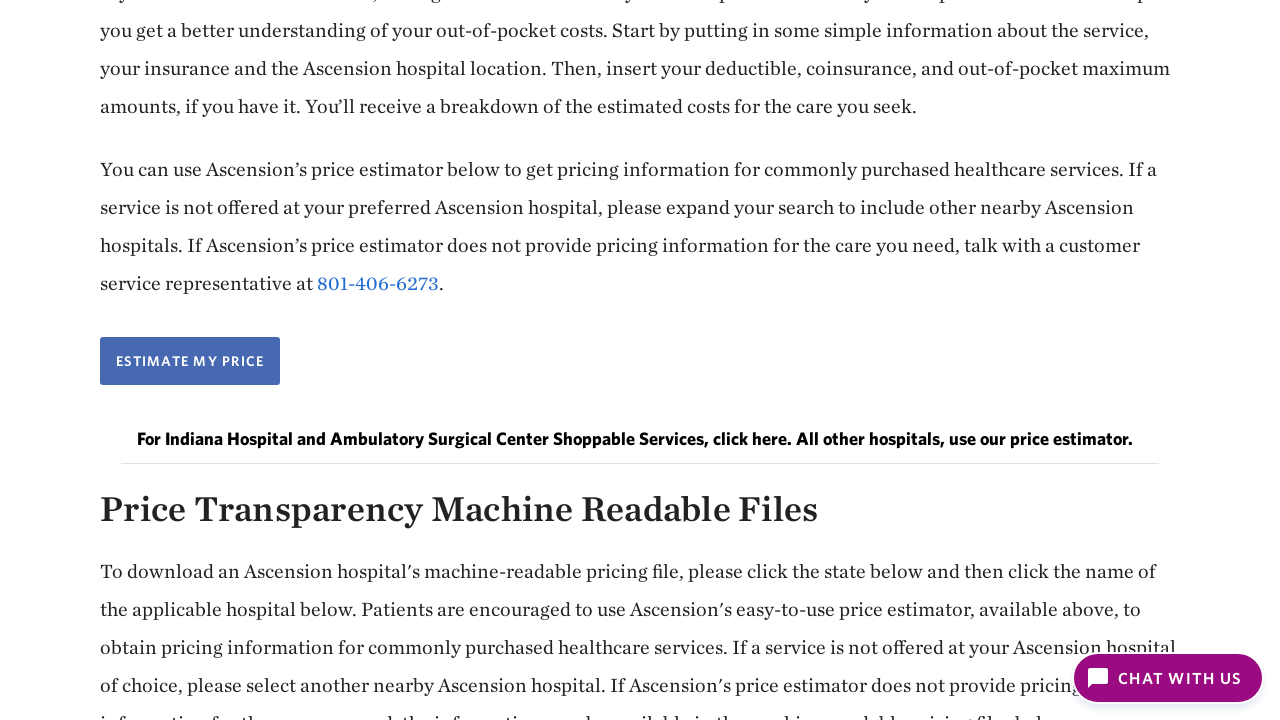

Waited for new tab to open
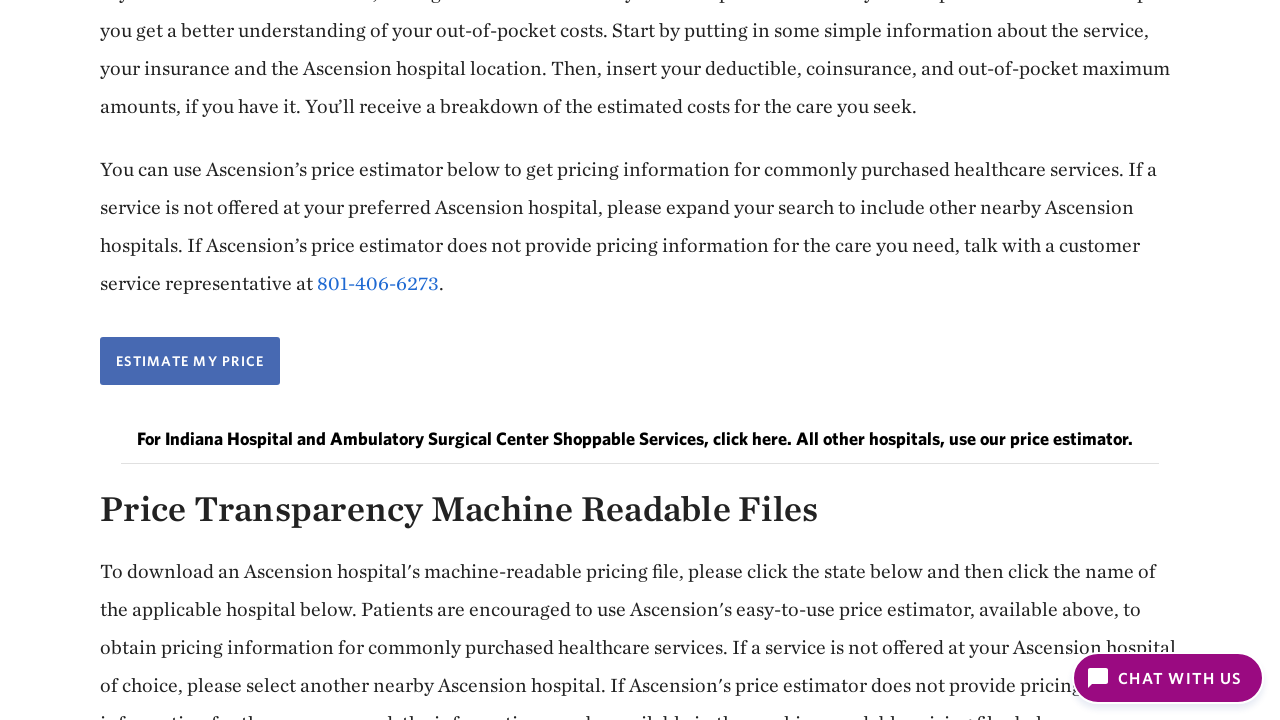

Switched to new Price Estimator tab
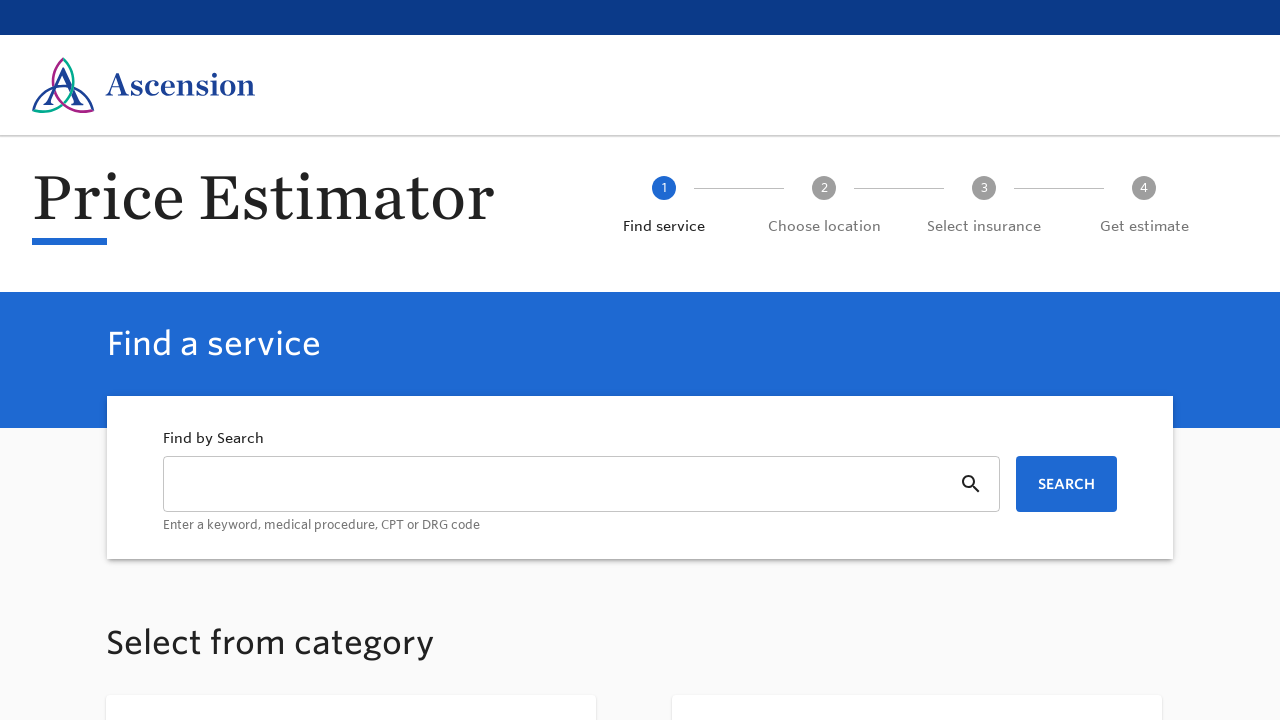

Clicked on Labs service category at (342, 361) on text=Labs
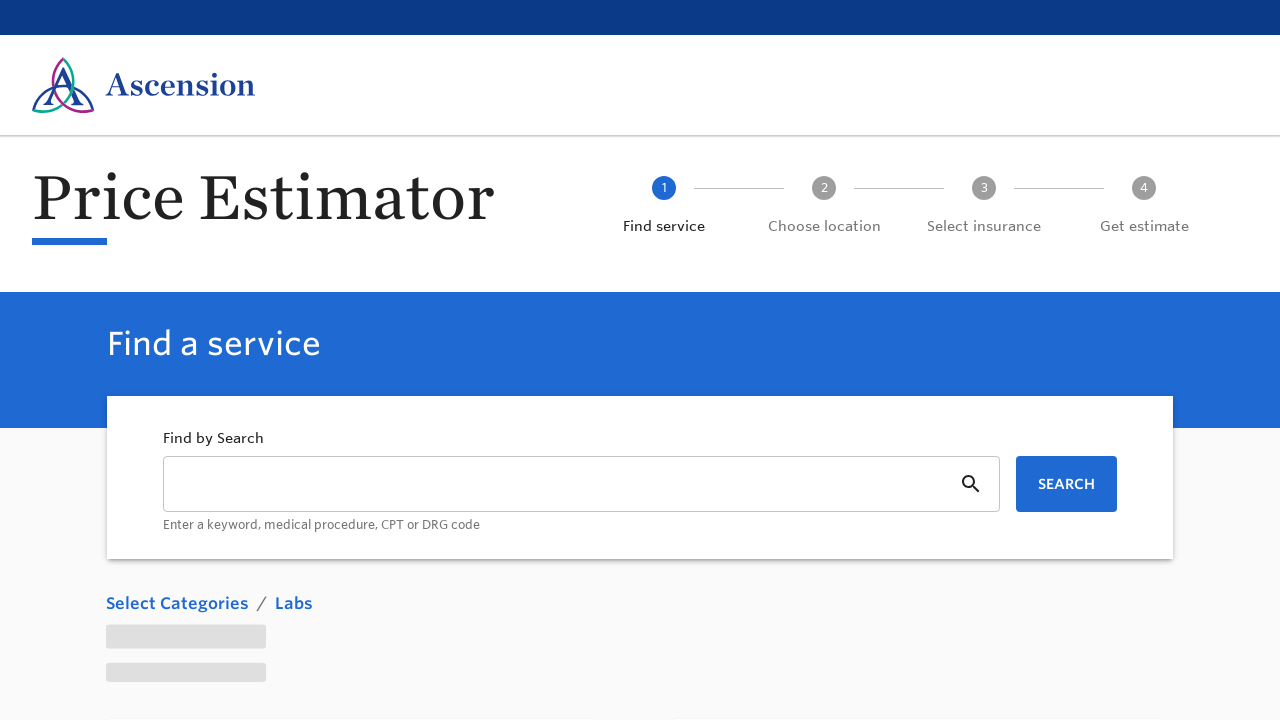

Clicked on Blood subcategory at (342, 361) on text=Blood
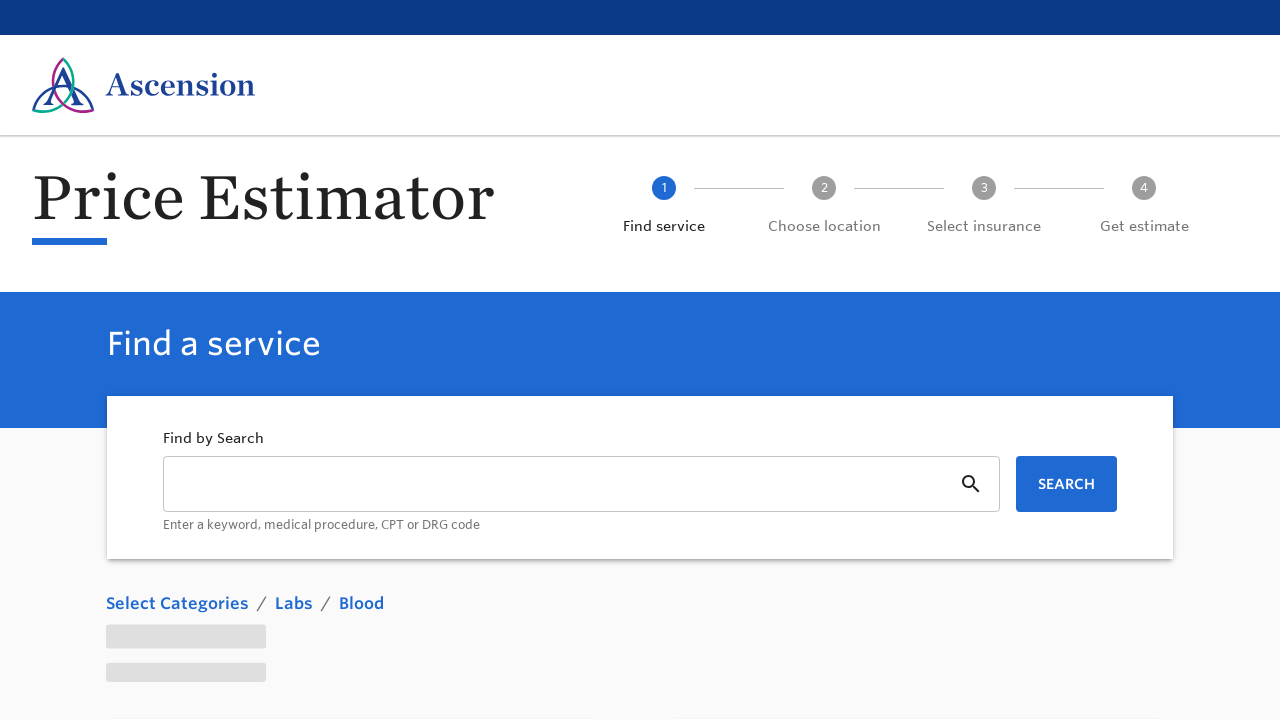

Selected Routine lab testing service at (908, 461) on text=Routine lab testing
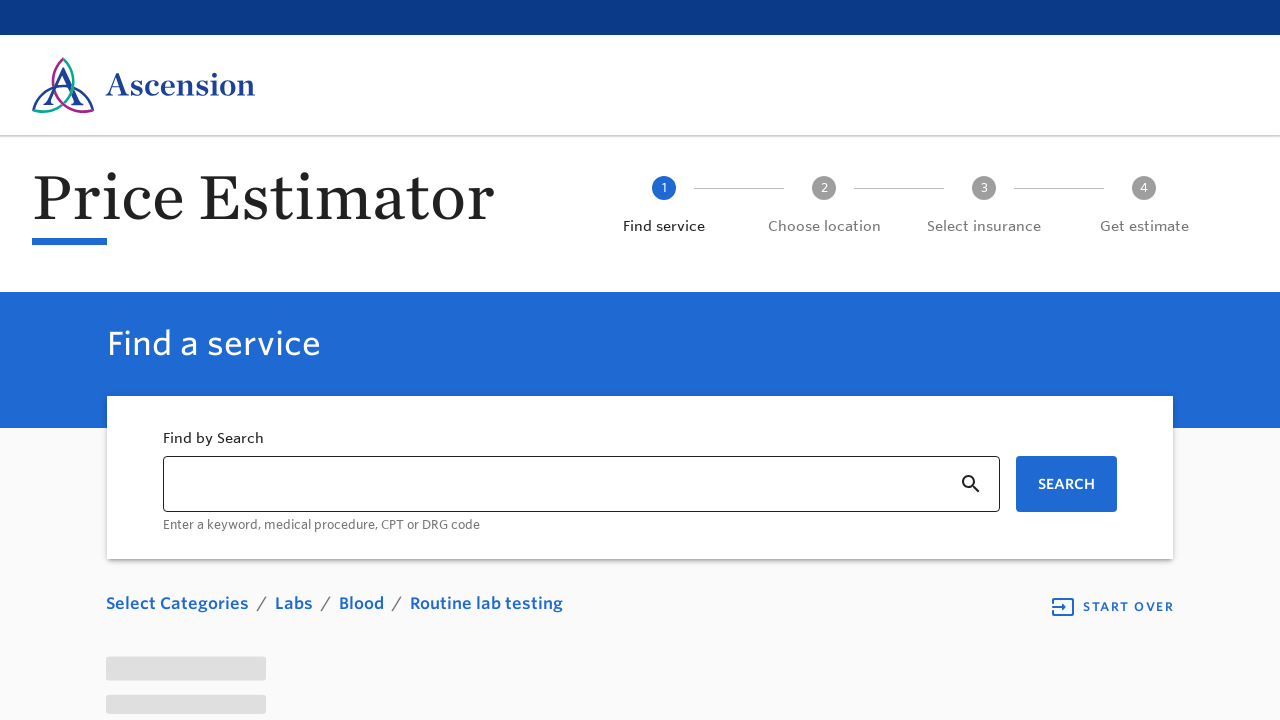

Clicked proceed button to move to facility selection at (639, 361) on xpath=//*[@id='root']/div/section/section/div/div[2]/button/div/p[1]
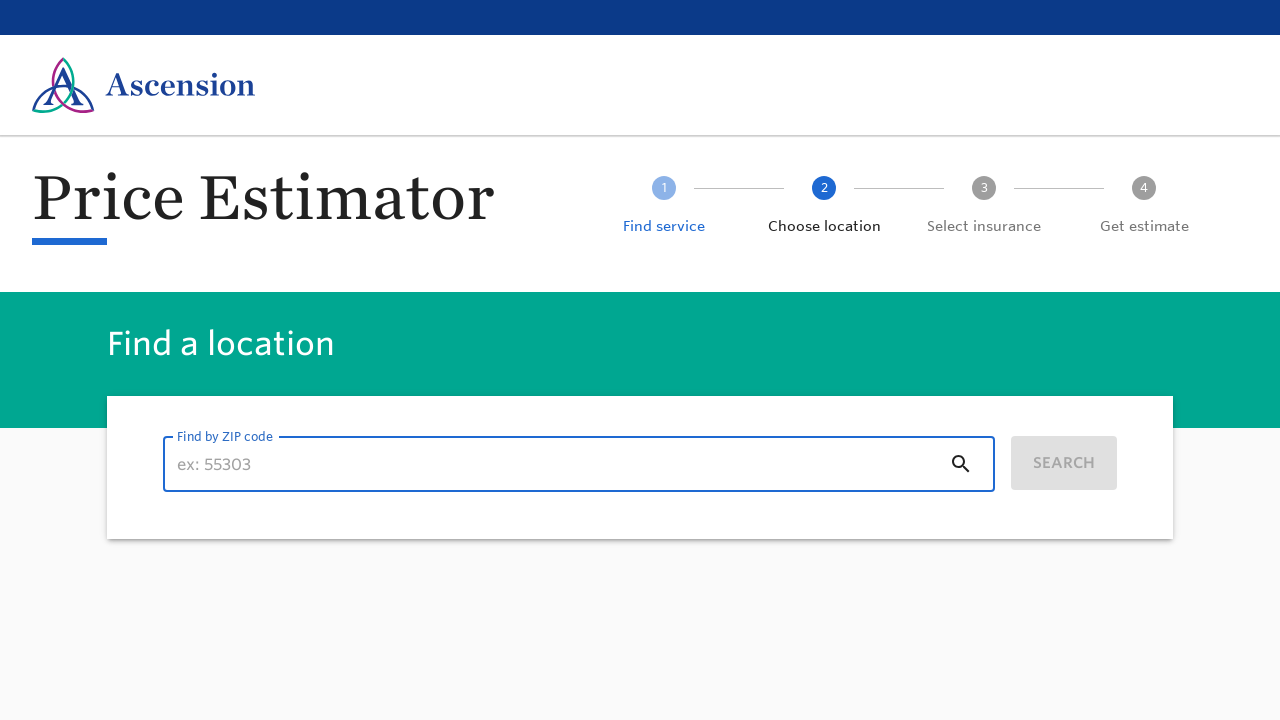

Clicked on zip code search bar at (556, 464) on #searchbar
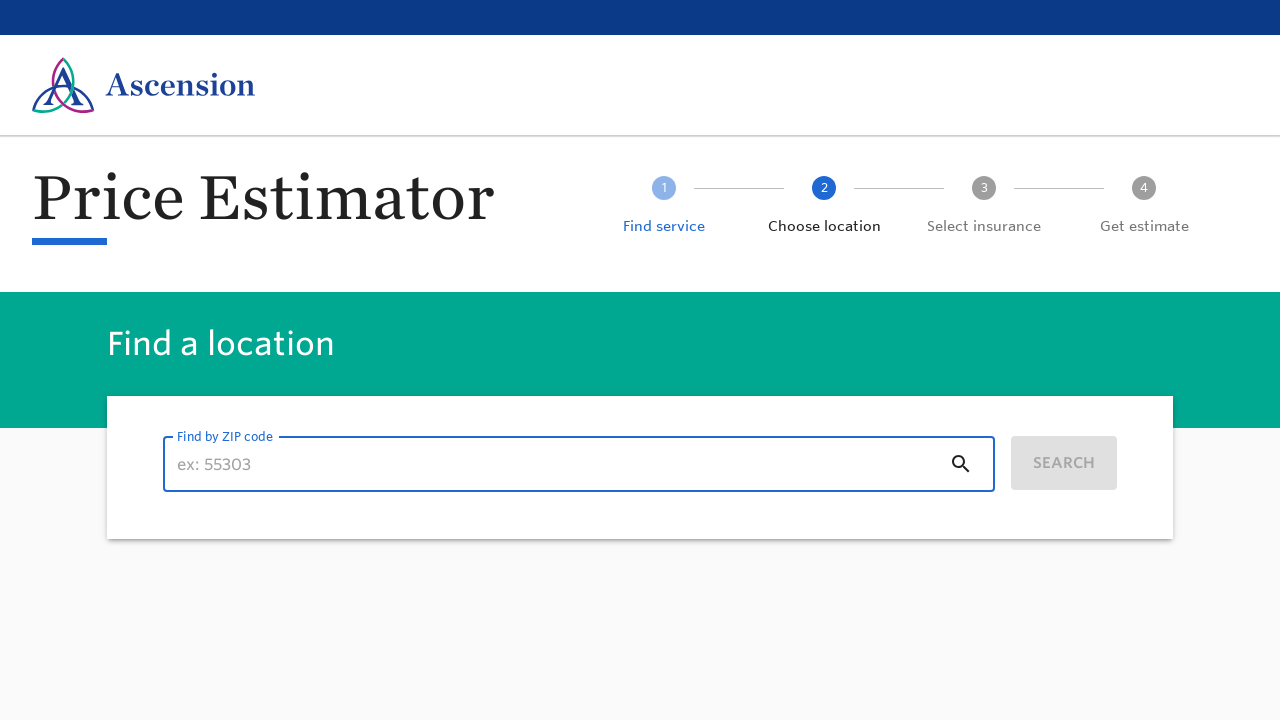

Entered zip code 60194 on #searchbar
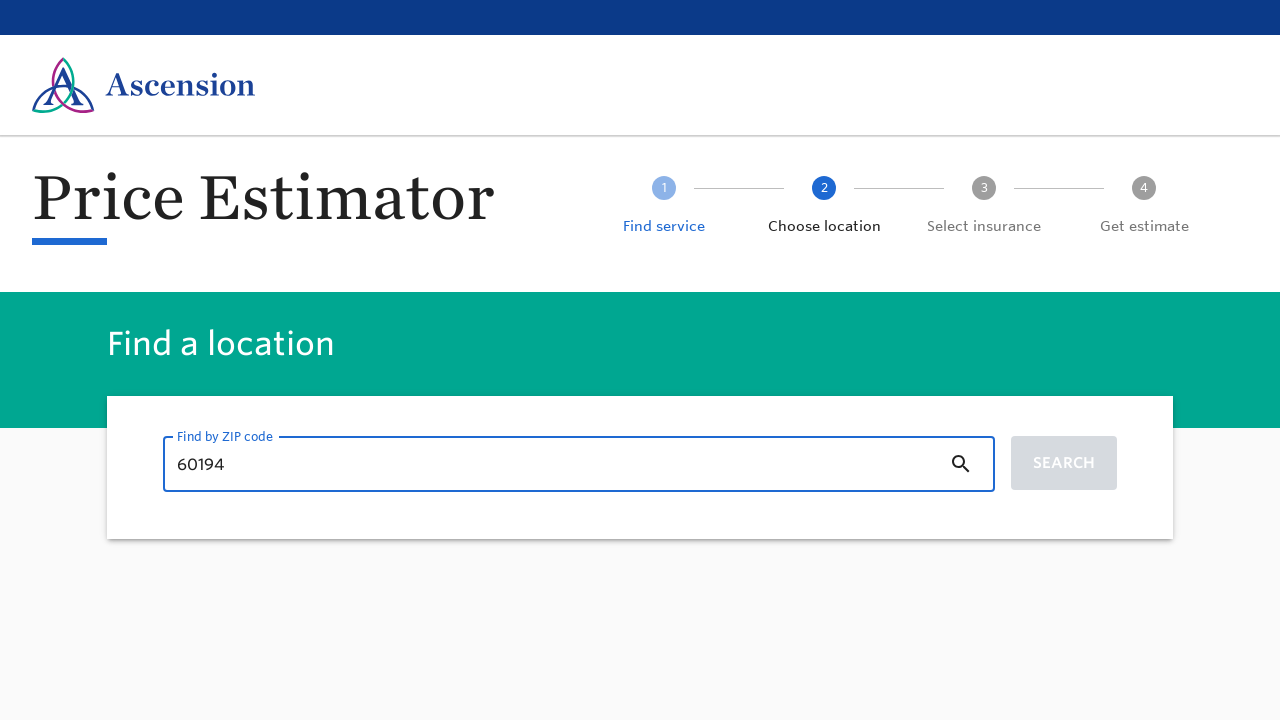

Pressed Enter to search for facilities on #searchbar
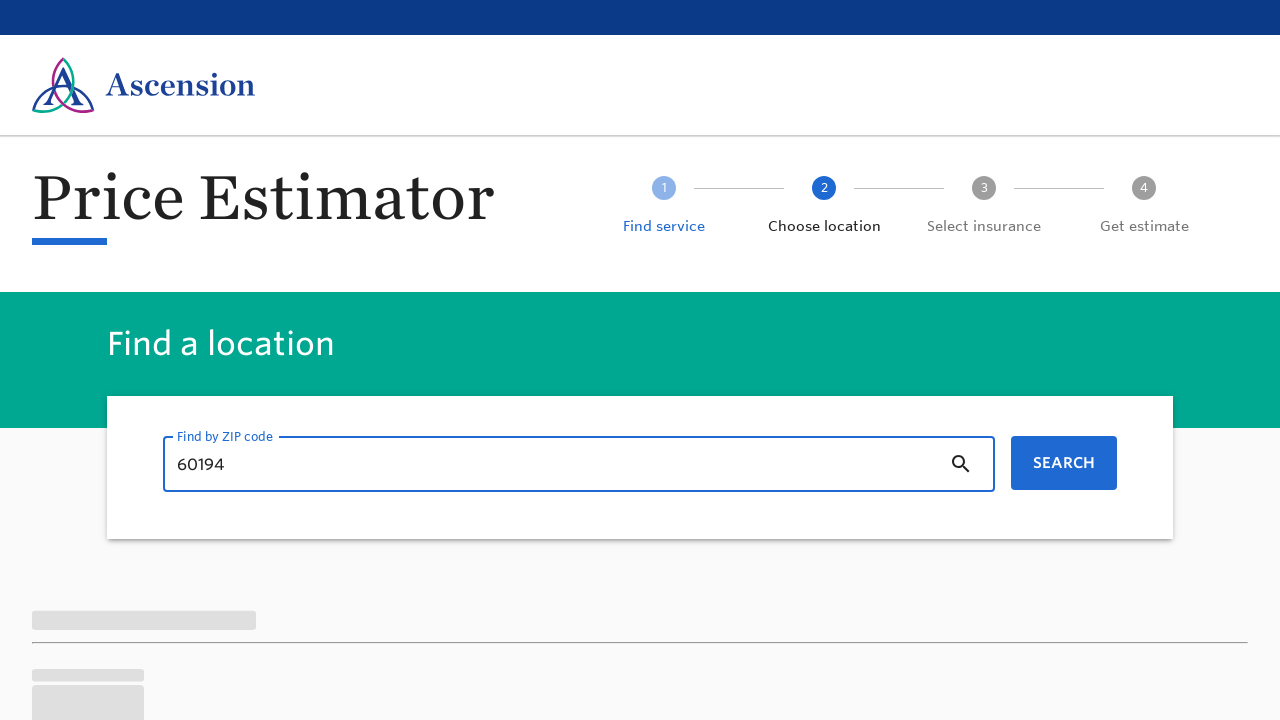

Selected first facility from search results at (252, 360) on xpath=//*[@id='root']/div/section/div[2]/div/div[1]/div[1]/button/div/div/div[2]
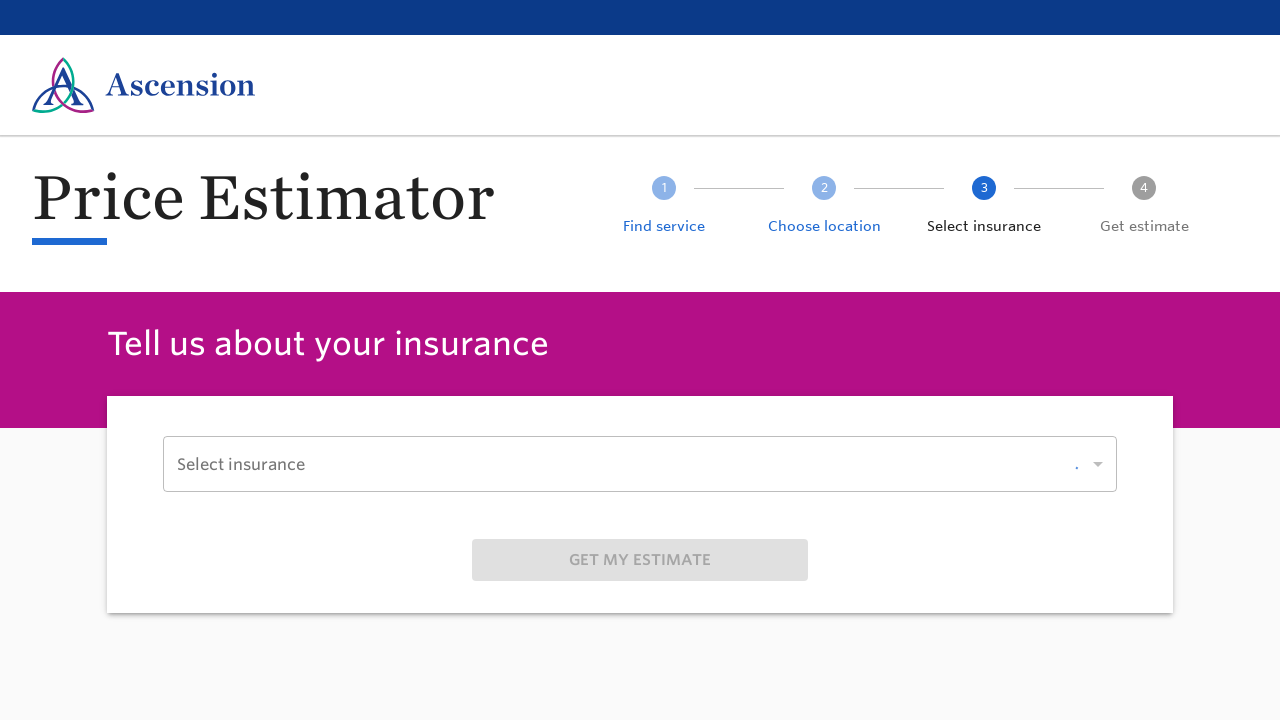

Insurance provider dropdown became available
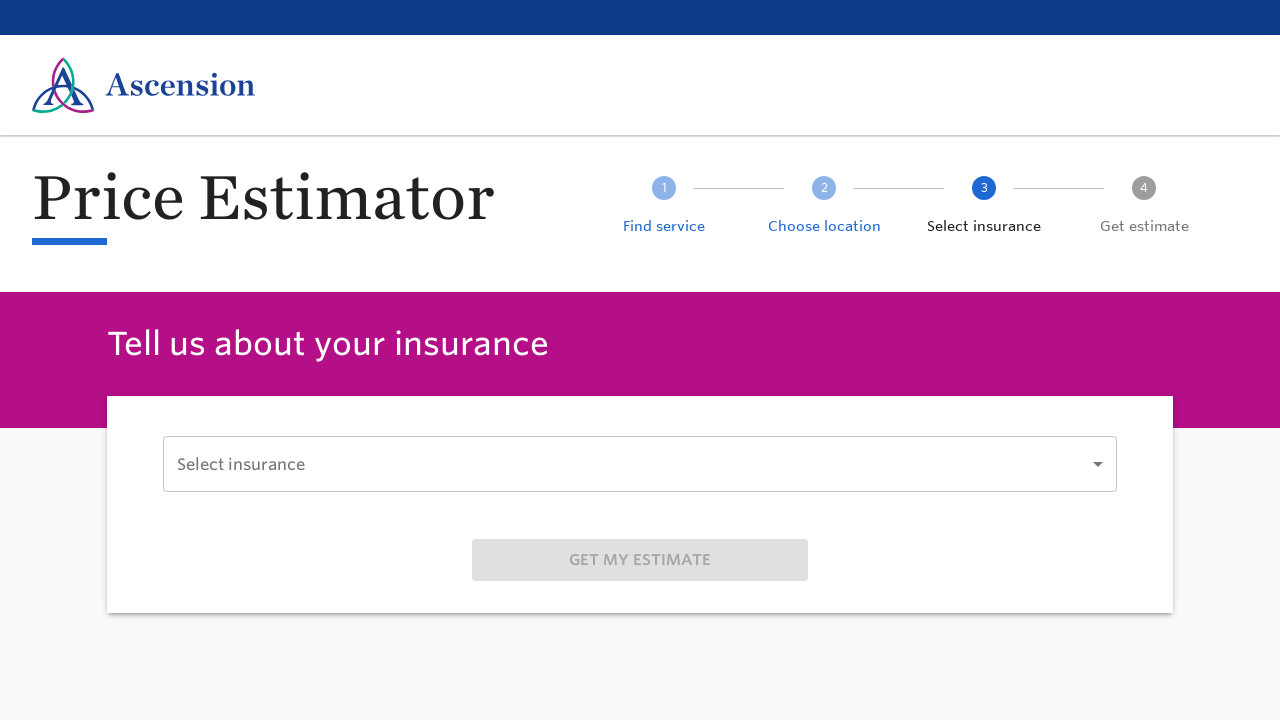

Clicked insurance provider dropdown at (640, 464) on div.MuiSelect-root.MuiSelect-select.MuiSelect-selectMenu.MuiSelect-outlined
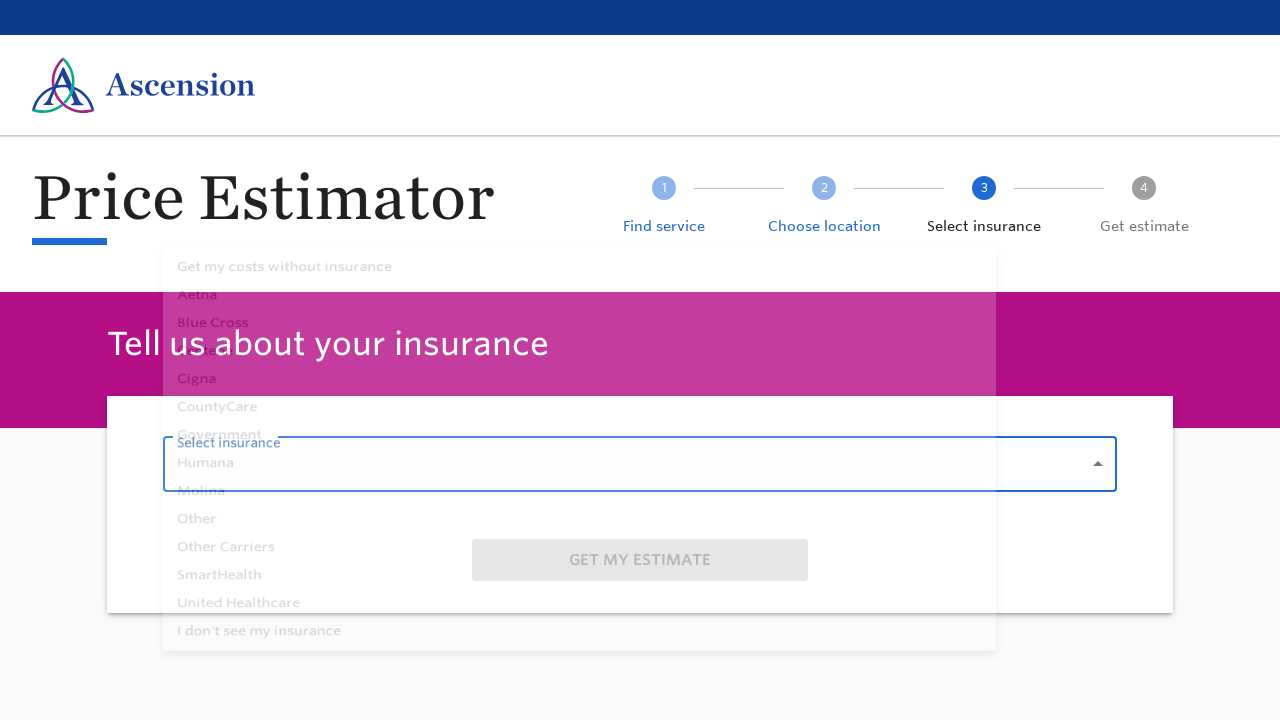

Selected insurance provider option at (640, 246) on xpath=//*[@id='menu-']/div[3]/ul/li[2]
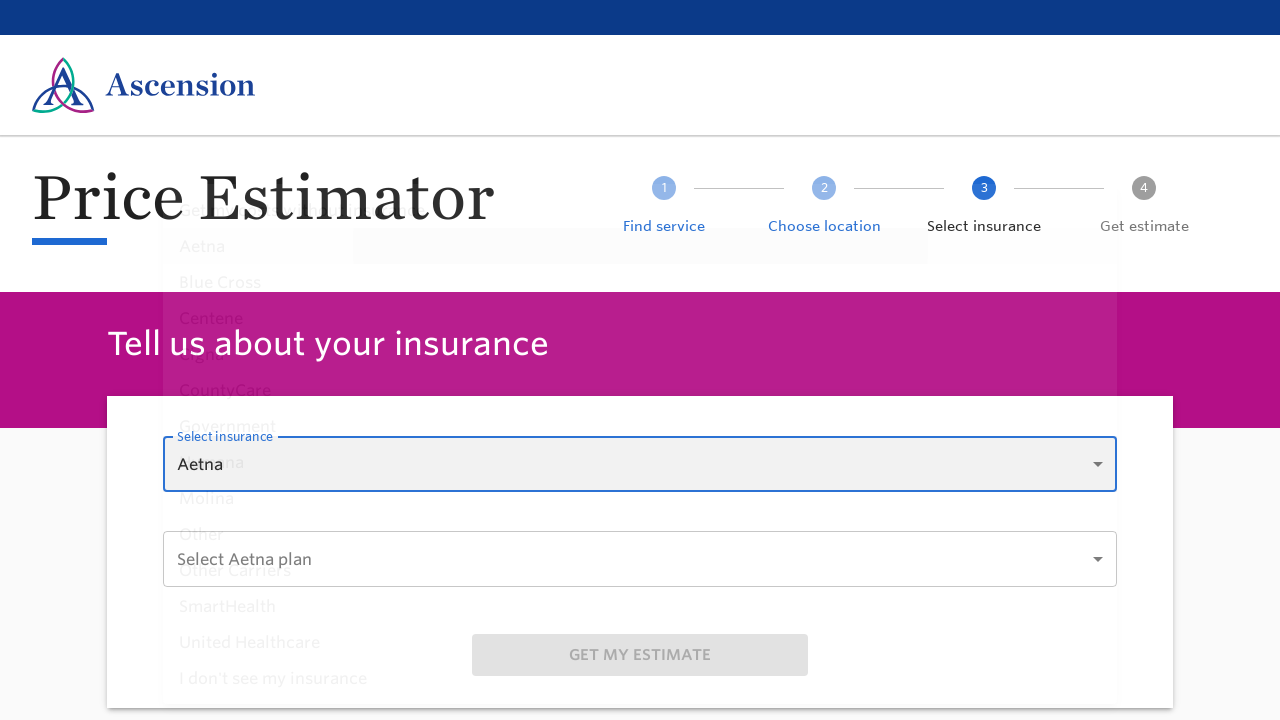

Clicked insurance plan dropdown at (640, 559) on #insurance-plan-select
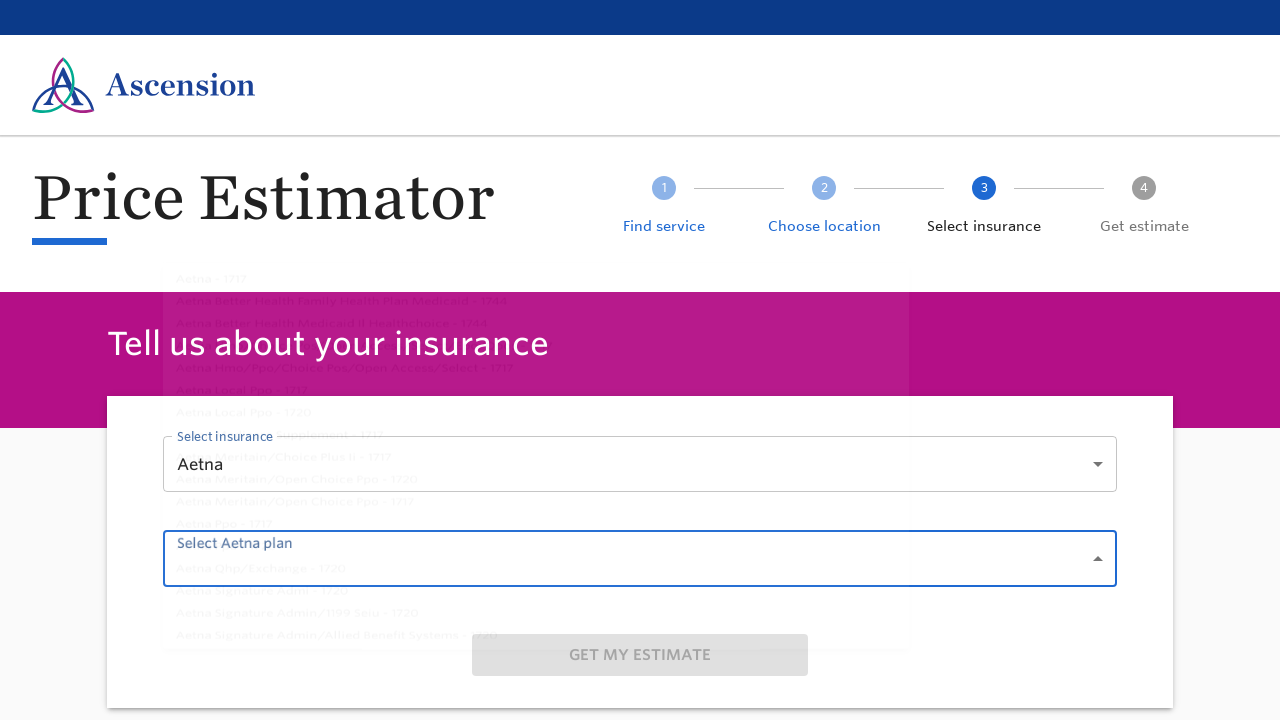

Selected insurance plan option at (640, 106) on xpath=//*[@id='menu-']/div[3]/ul/li[1]
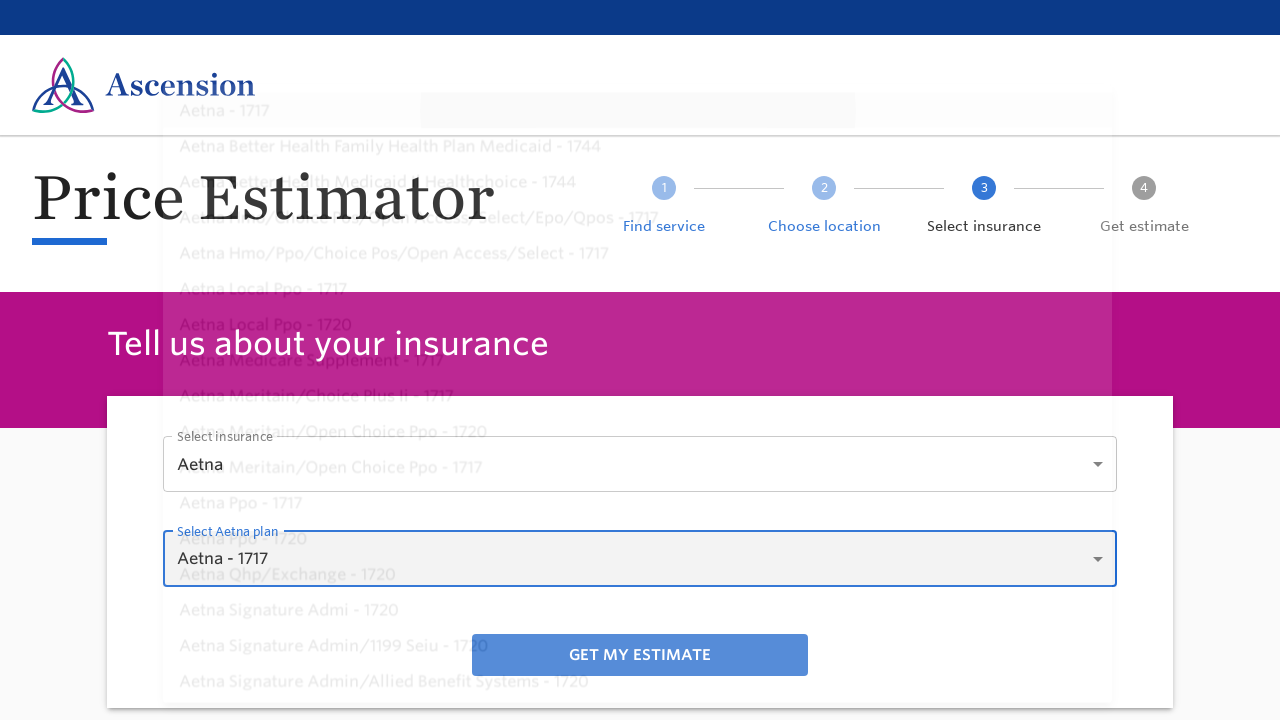

Clicked button to generate price estimate at (640, 655) on xpath=//*[@id='root']/div/div[2]/div[2]/div/div/div[3]/button/span[1]
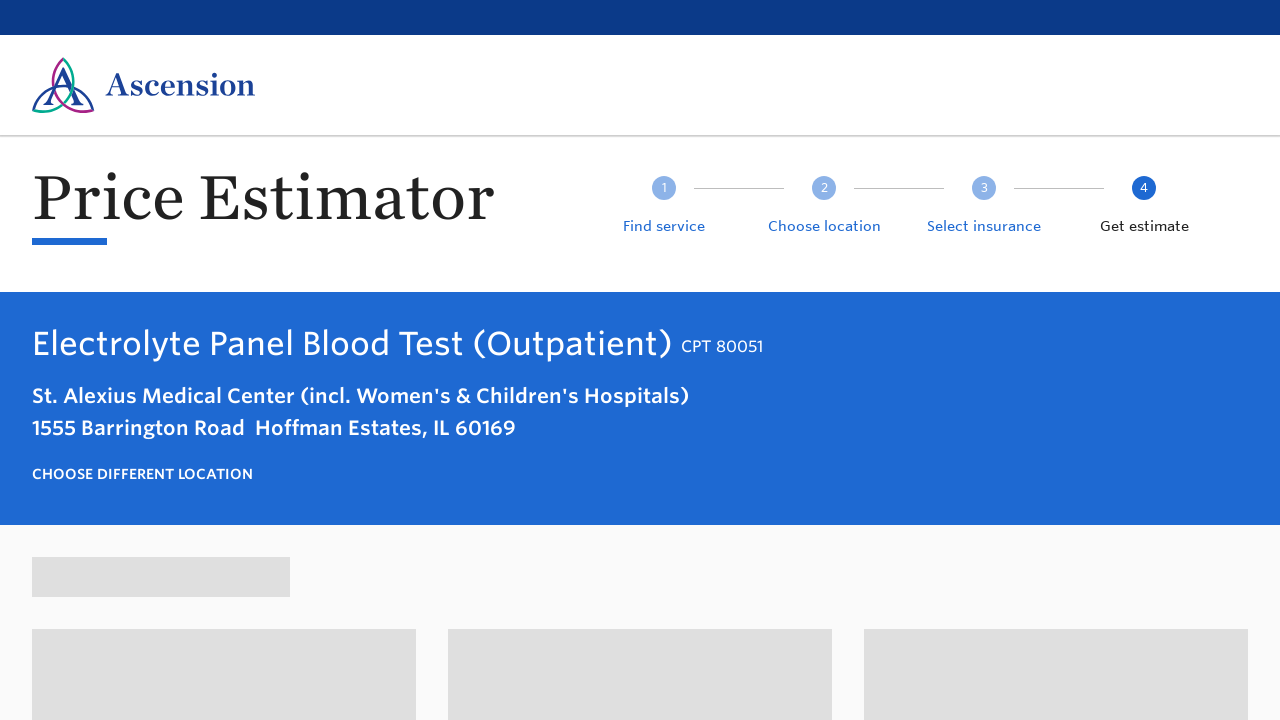

Price estimate results loaded successfully
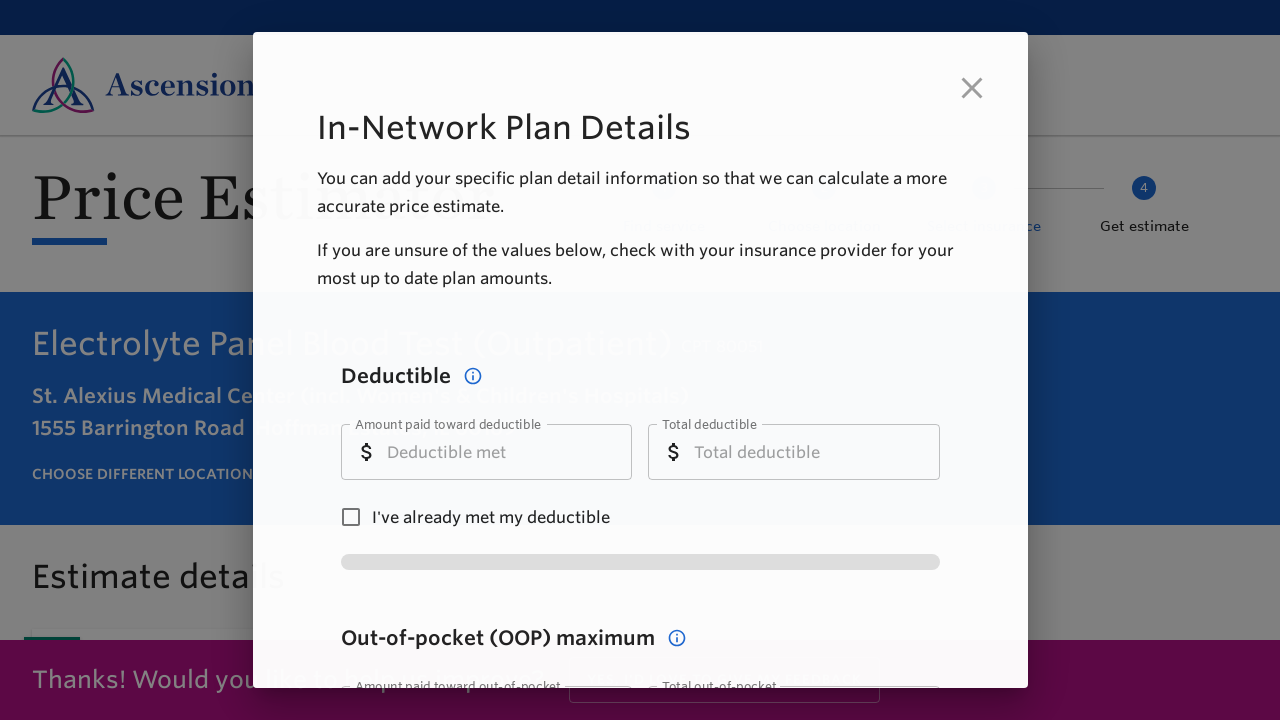

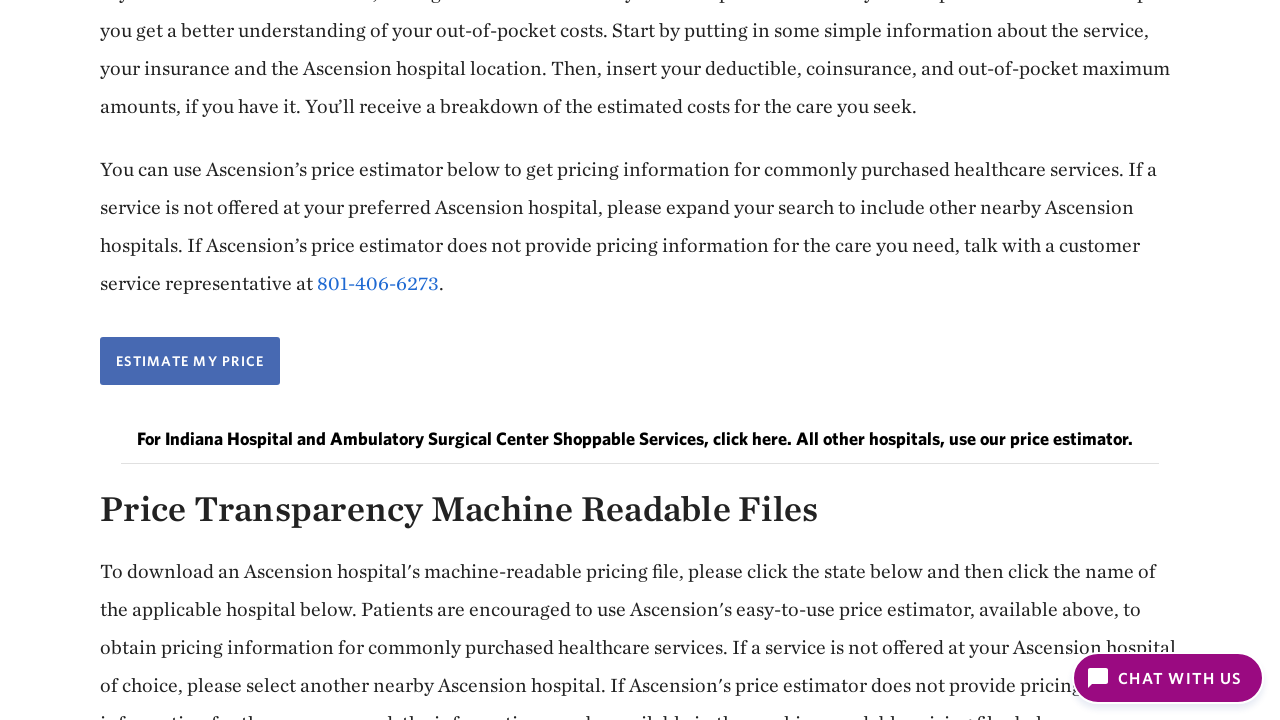